Tests accordion widget functionality by clicking through different sections and verifying content is displayed

Starting URL: http://www.seleniumui.moderntester.pl/accordion.php

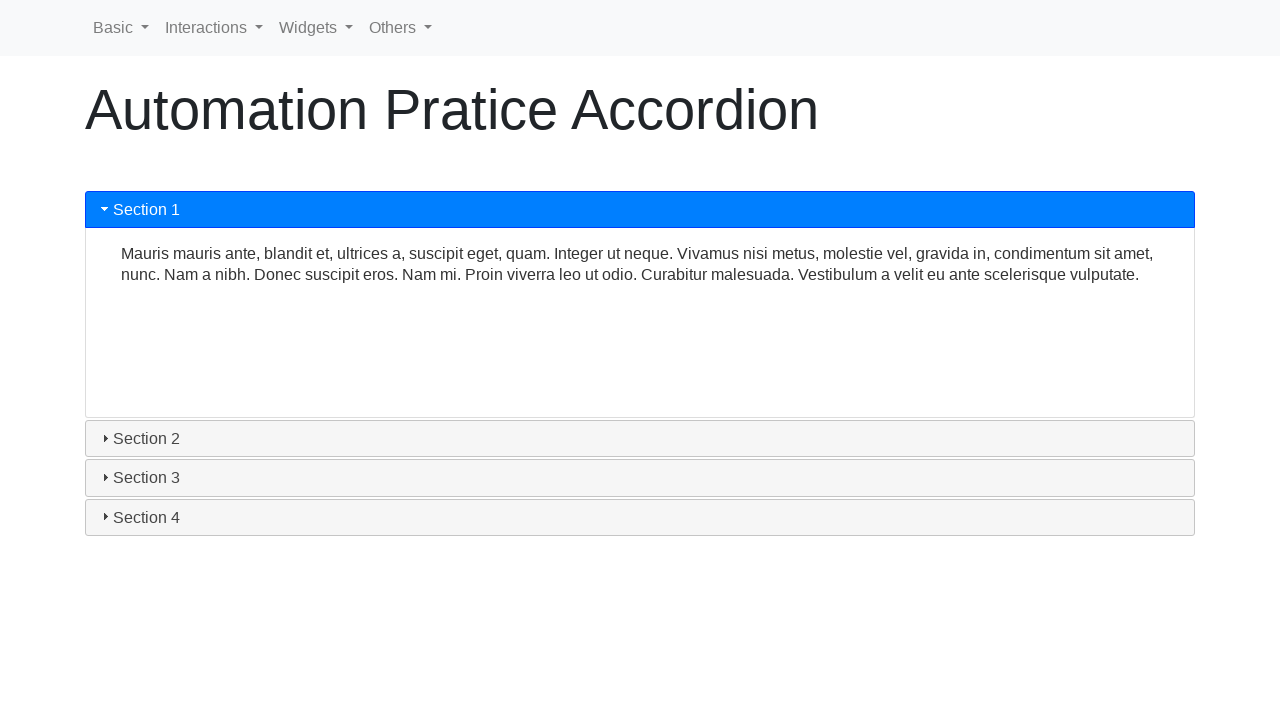

First accordion section is displayed by default
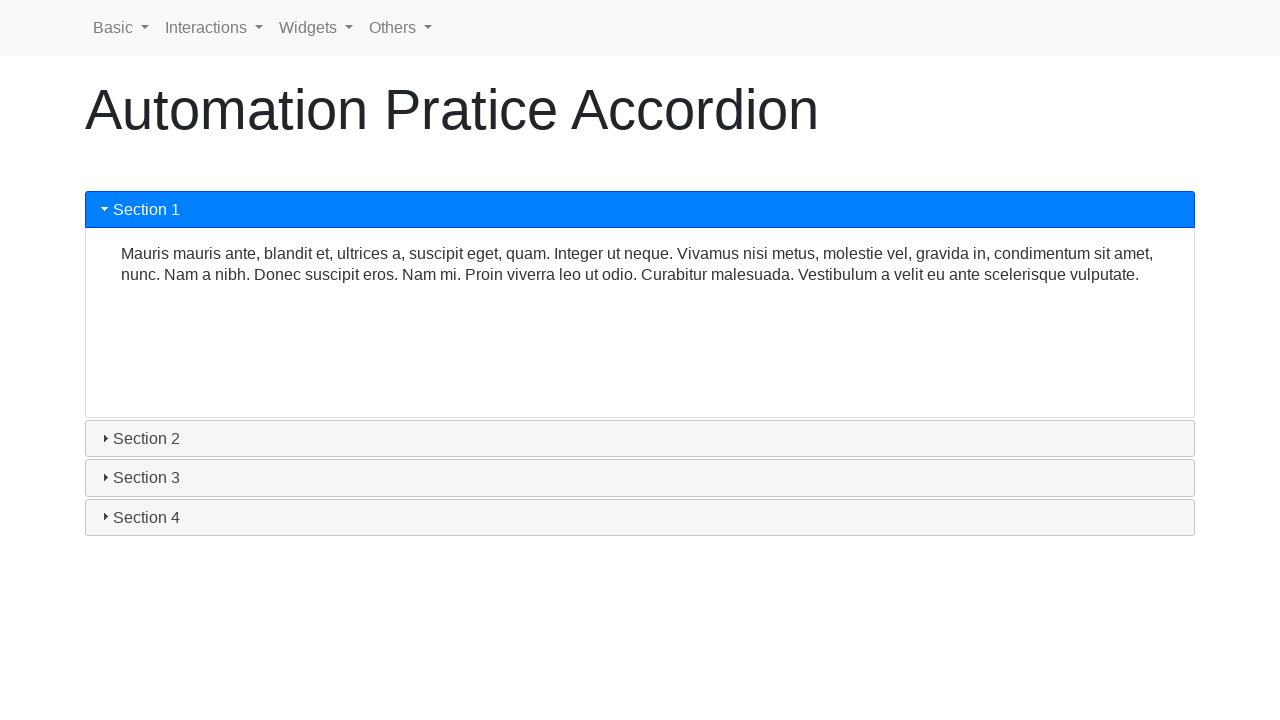

Clicked second section header to expand it at (640, 439) on #ui-id-3
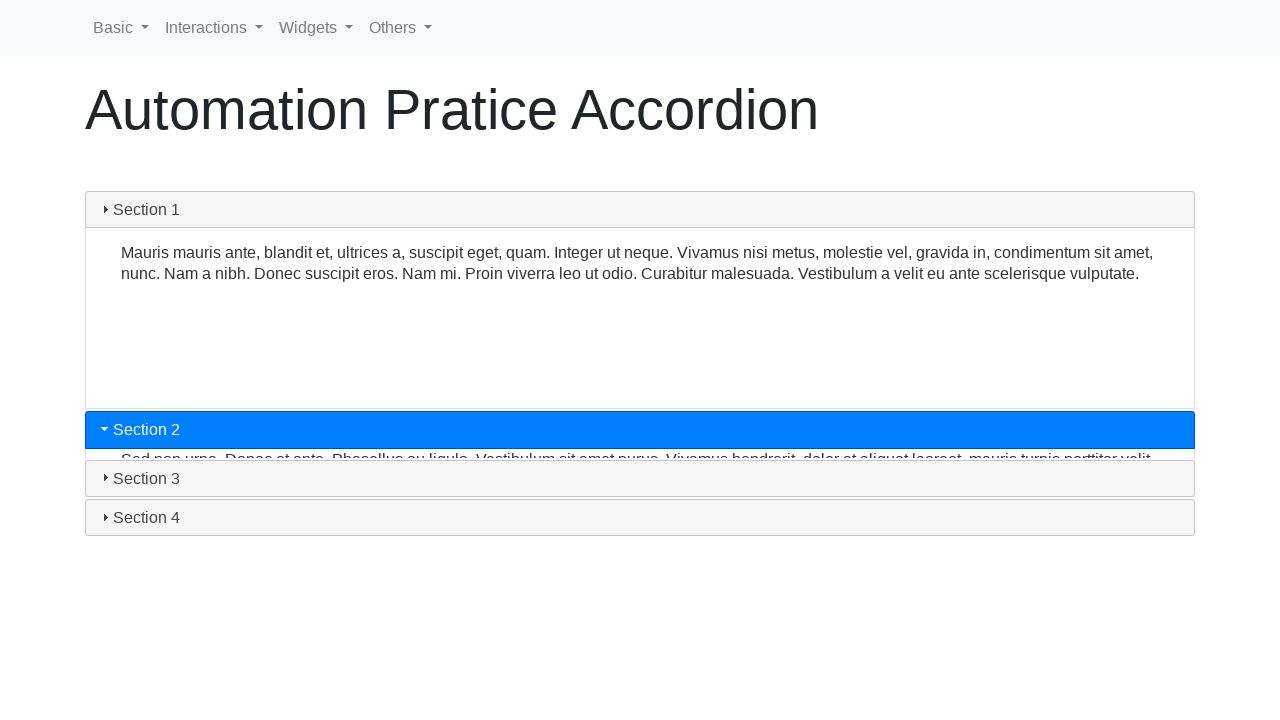

Second section content is now visible
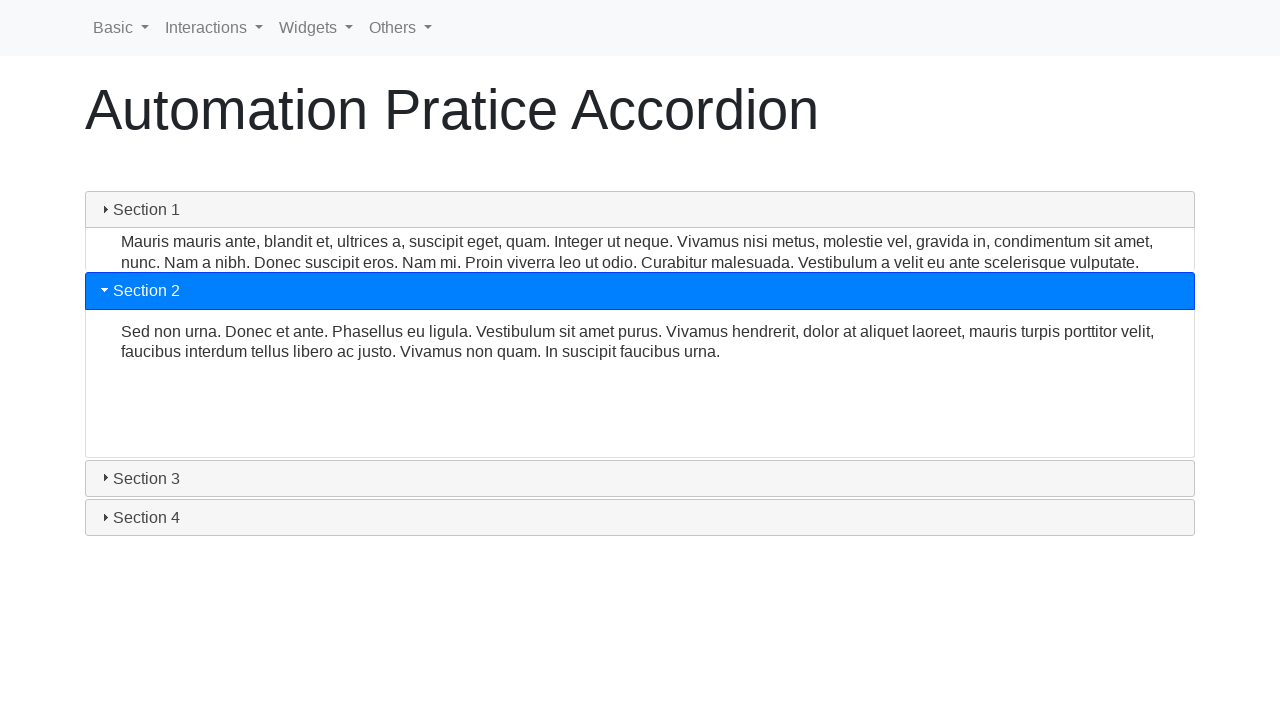

Clicked third section header to expand it at (640, 478) on #ui-id-5
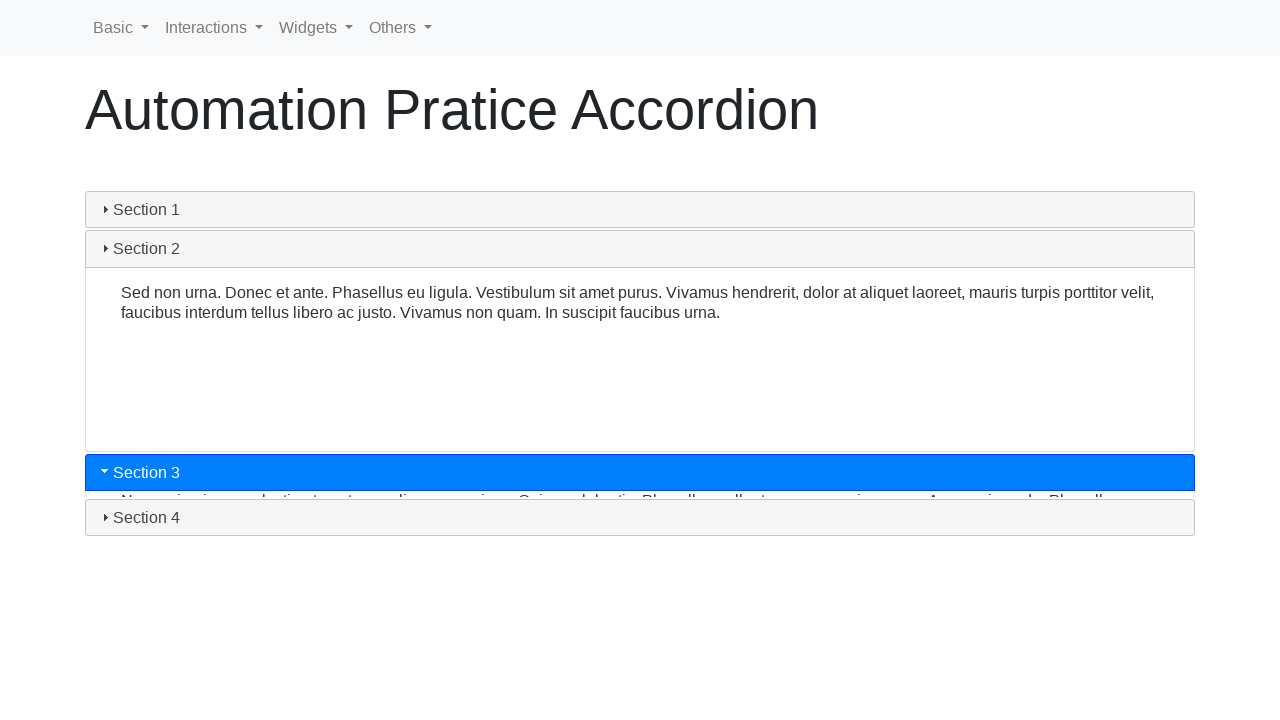

Third section content is now visible
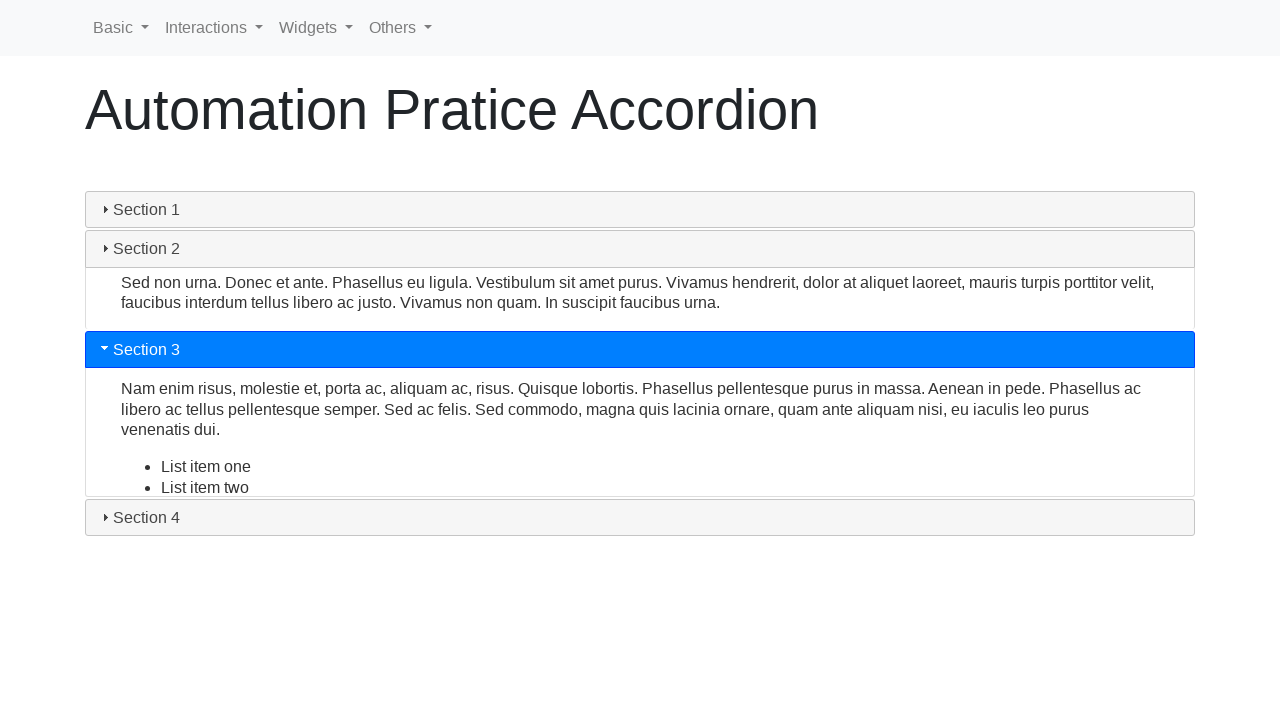

Clicked fourth section header to expand it at (640, 517) on #ui-id-7
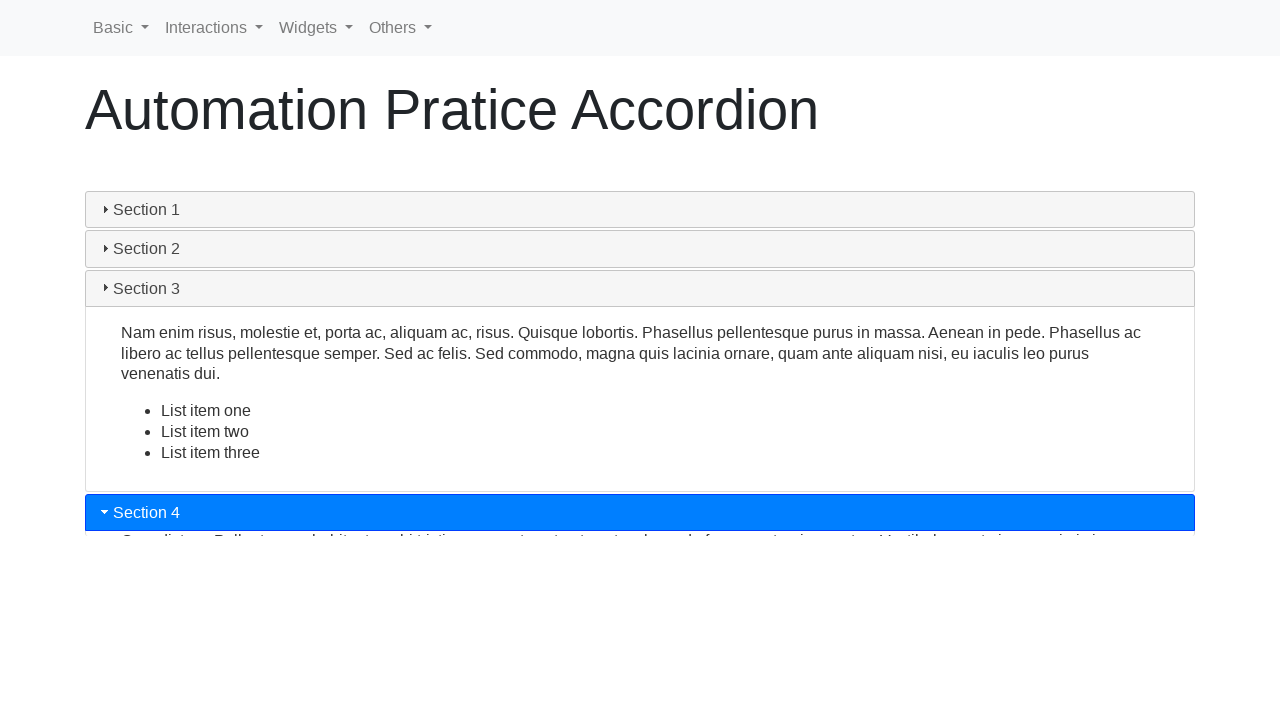

Fourth section content is now visible
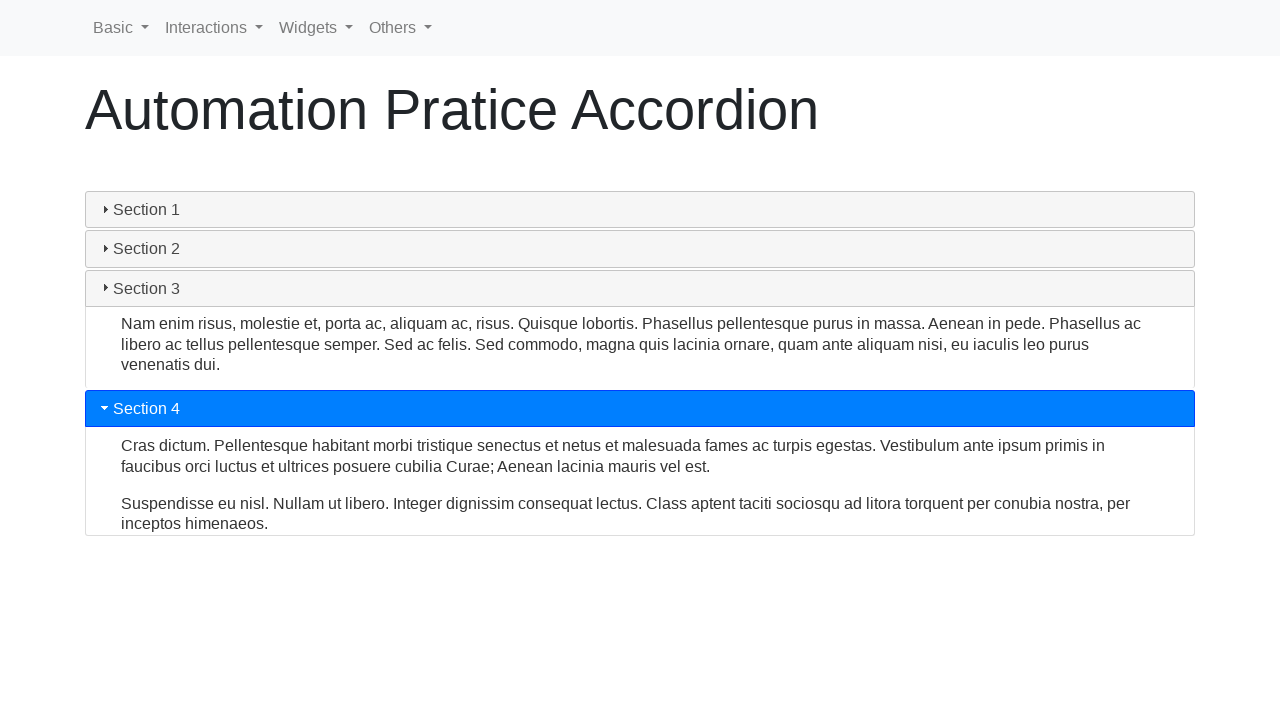

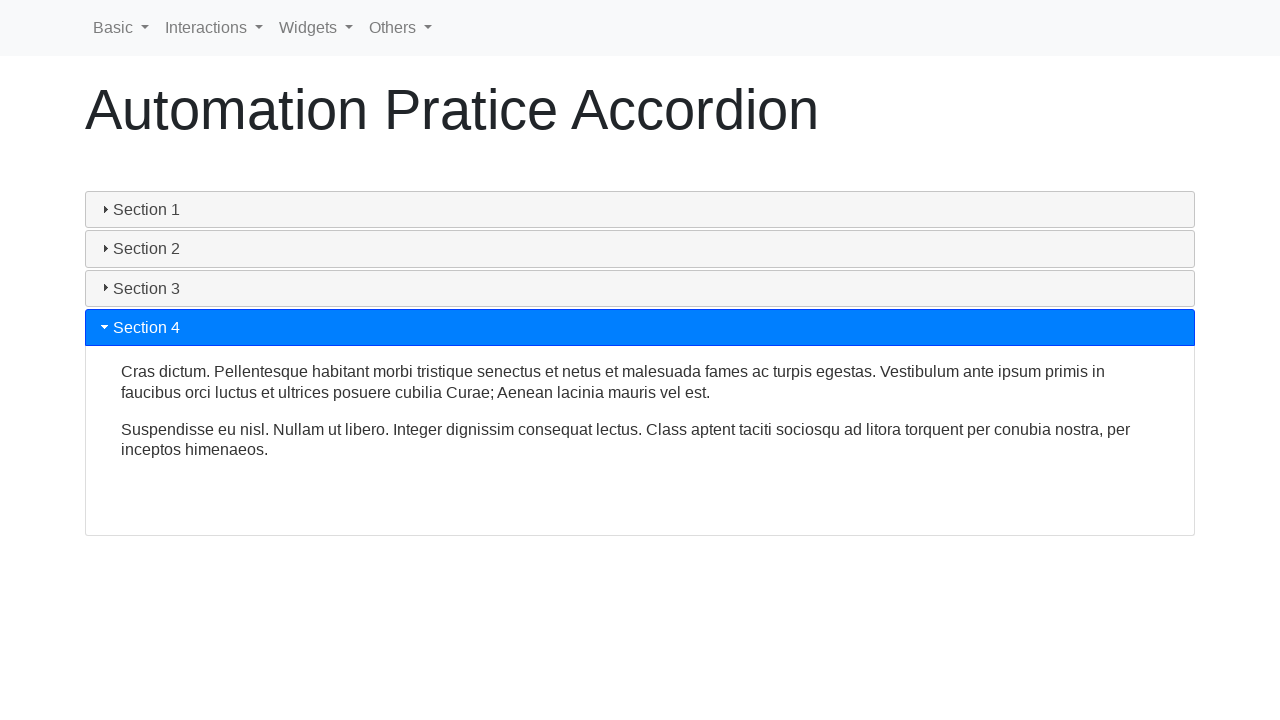